Tests navigation by clicking a link with calculated text (based on mathematical formula), then fills out a form with personal information (first name, last name, city, country) and submits it.

Starting URL: http://suninjuly.github.io/find_link_text

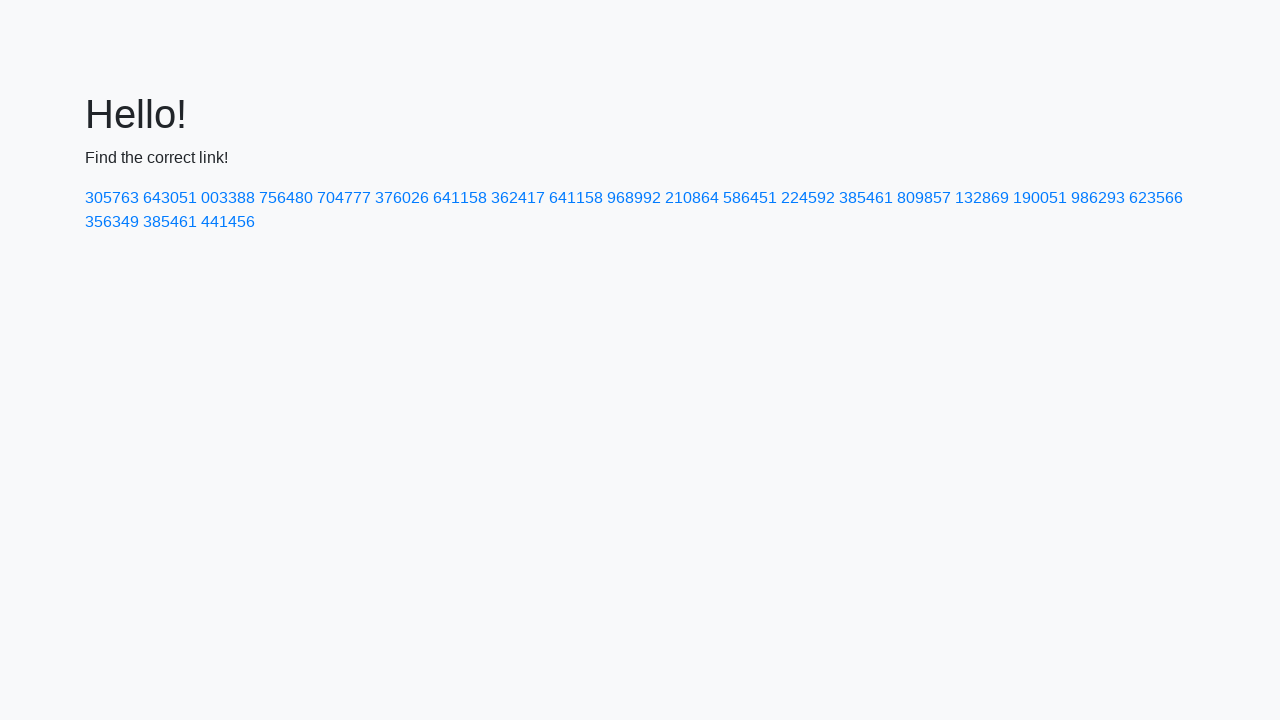

Clicked link with calculated text '224592' at (808, 198) on a:text('224592')
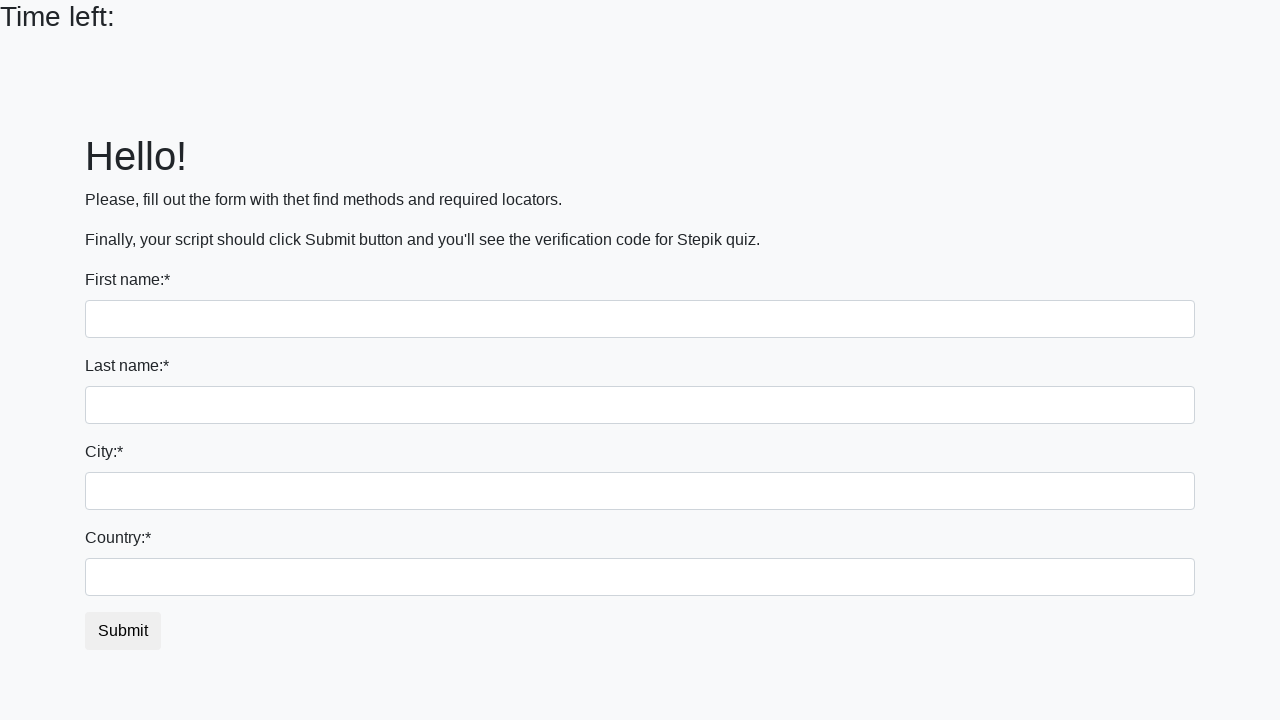

Filled first name field with 'Ivan' on input
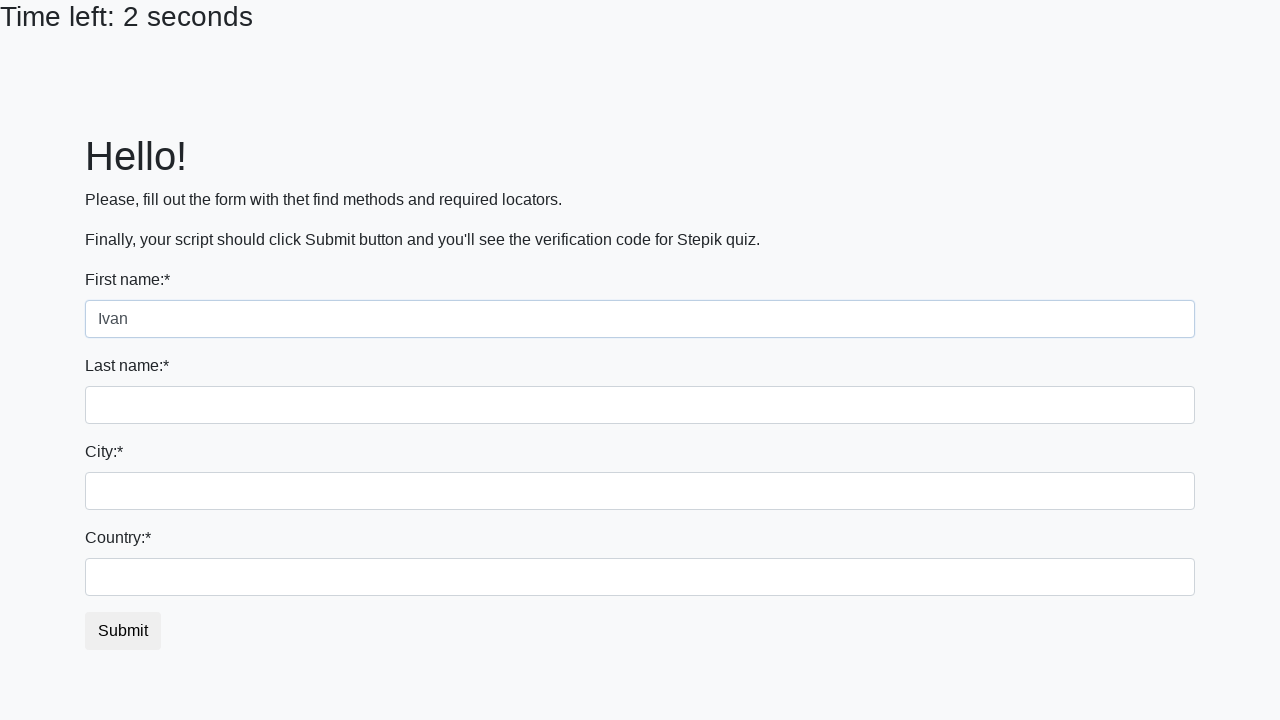

Filled last name field with 'Petrov' on input[name='last_name']
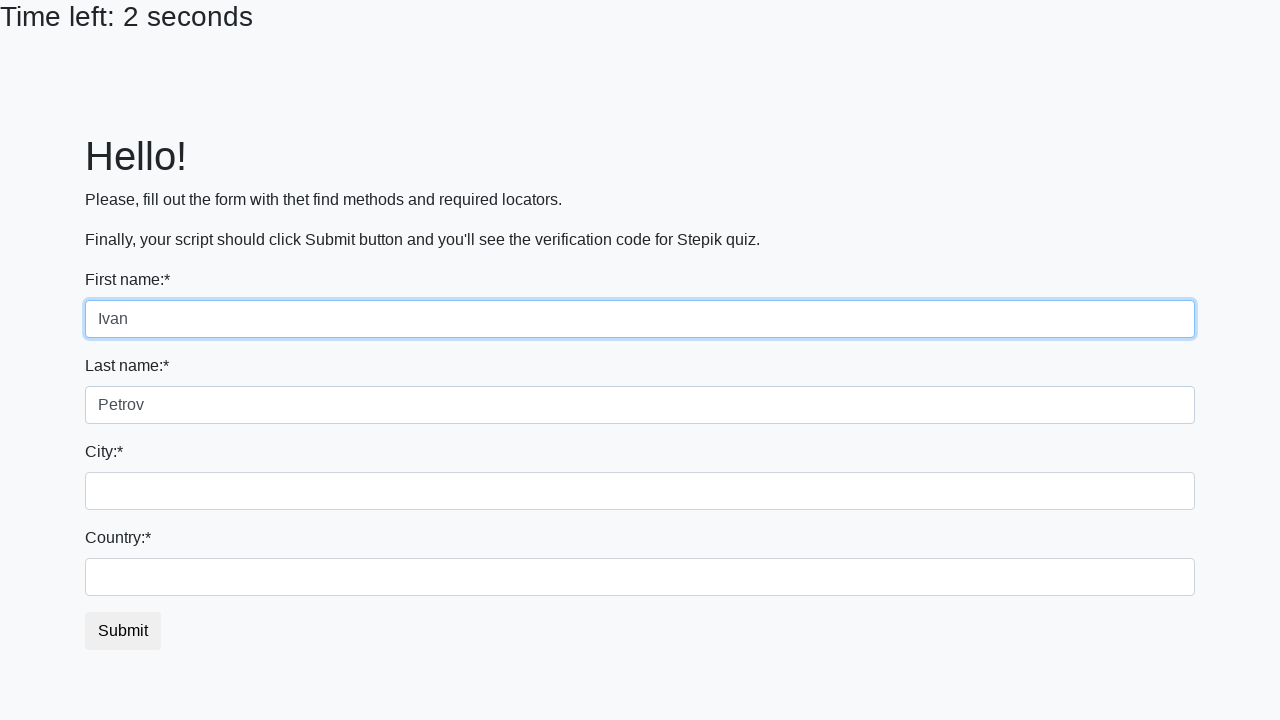

Filled city field with 'Smolensk' on .city
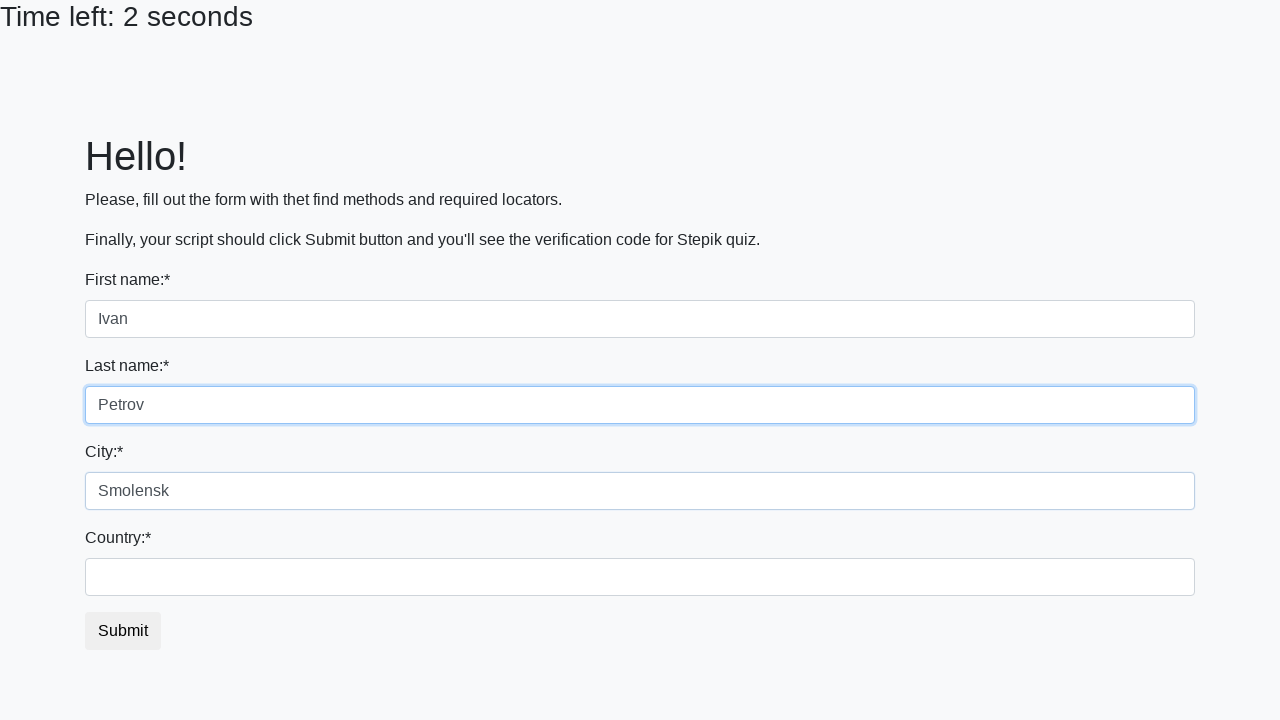

Filled country field with 'Russia' on #country
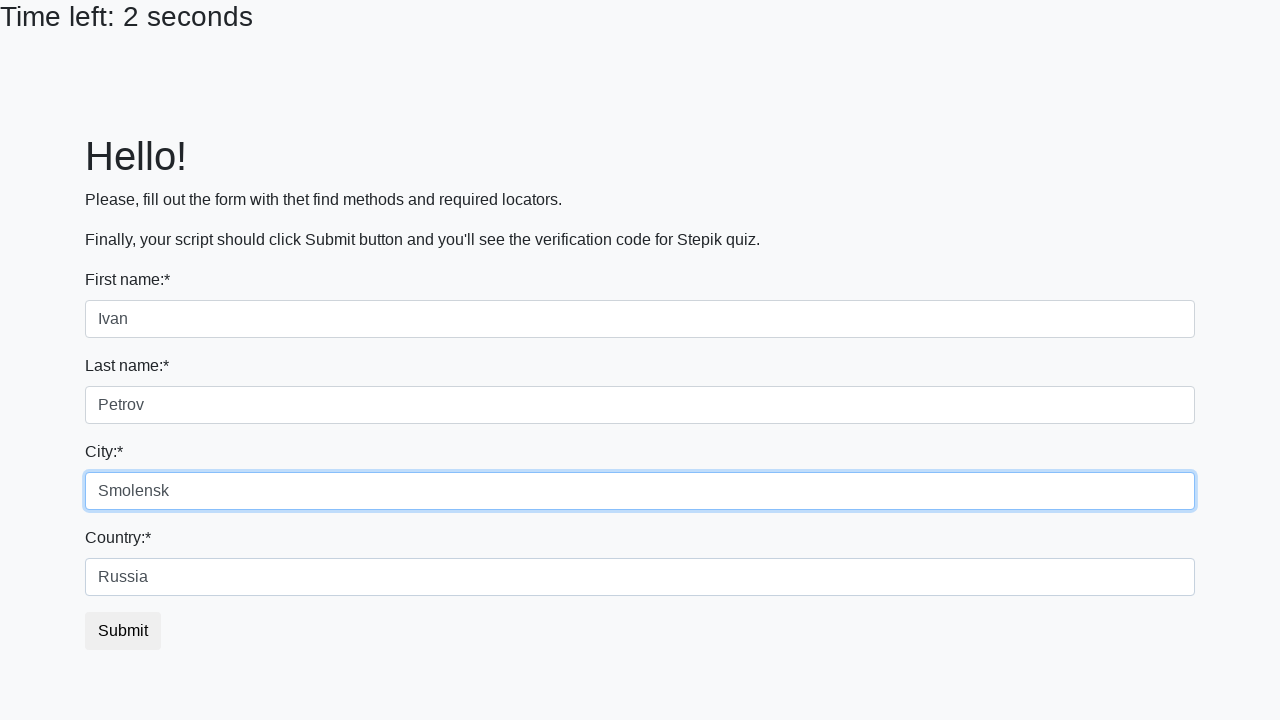

Clicked submit button to complete form submission at (123, 631) on button.btn
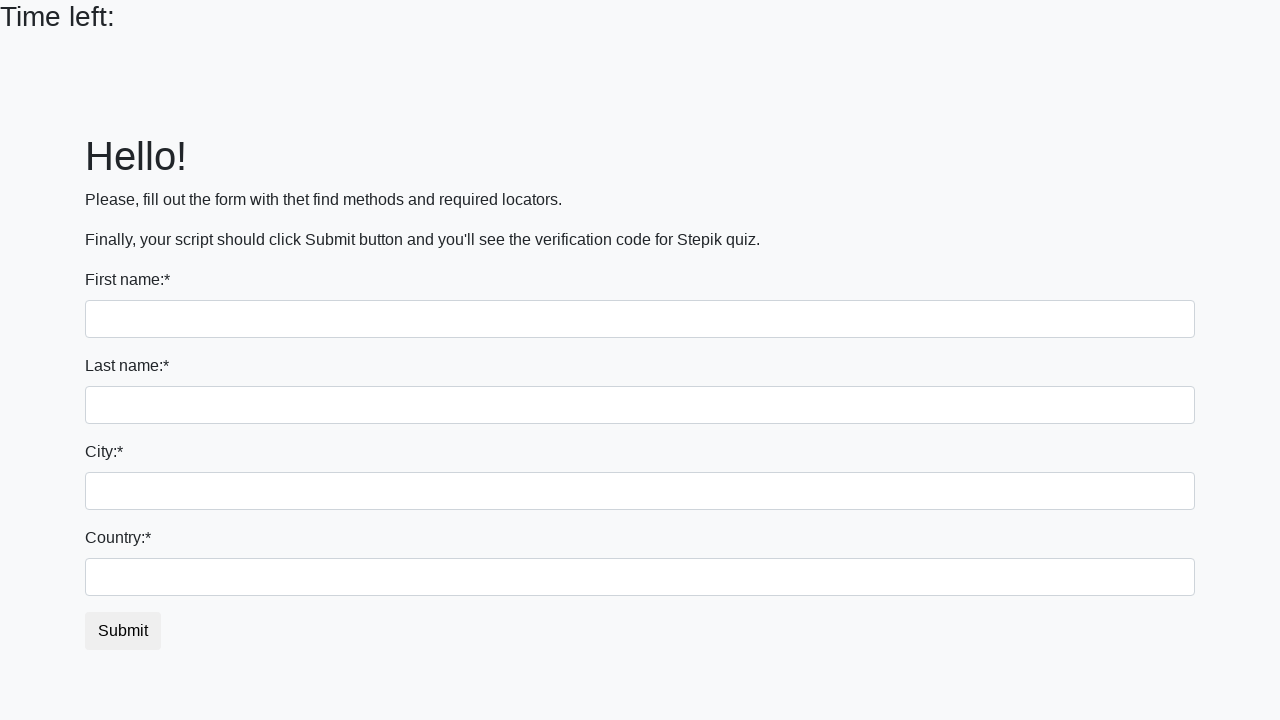

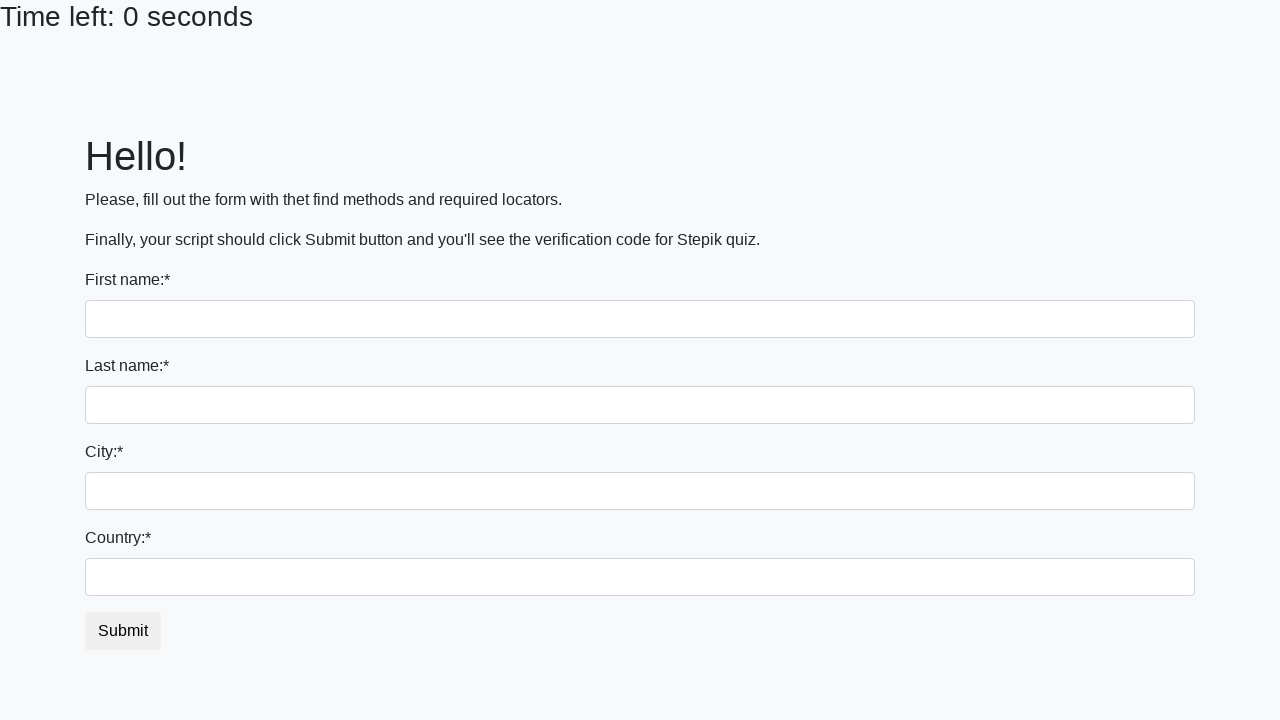